Navigates to Zero Bank login page and verifies the header text is "Log in to ZeroBank"

Starting URL: http://zero.webappsecurity.com/login.html

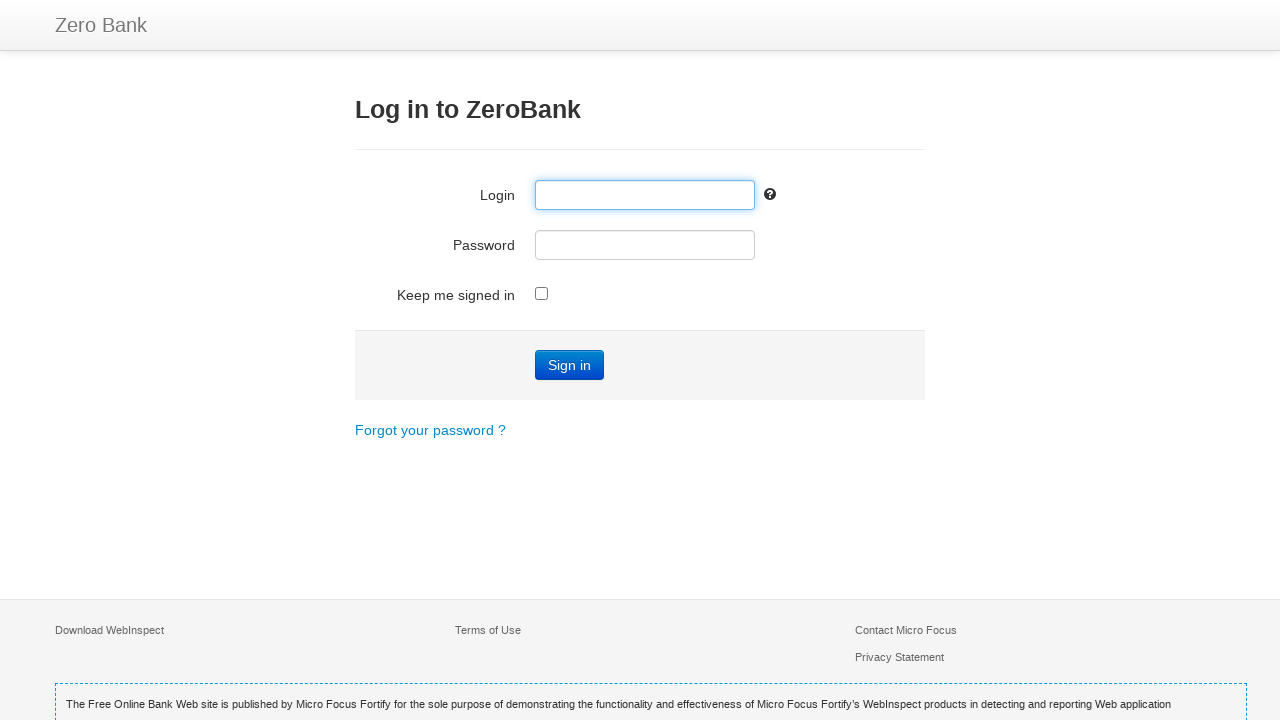

Navigated to Zero Bank login page
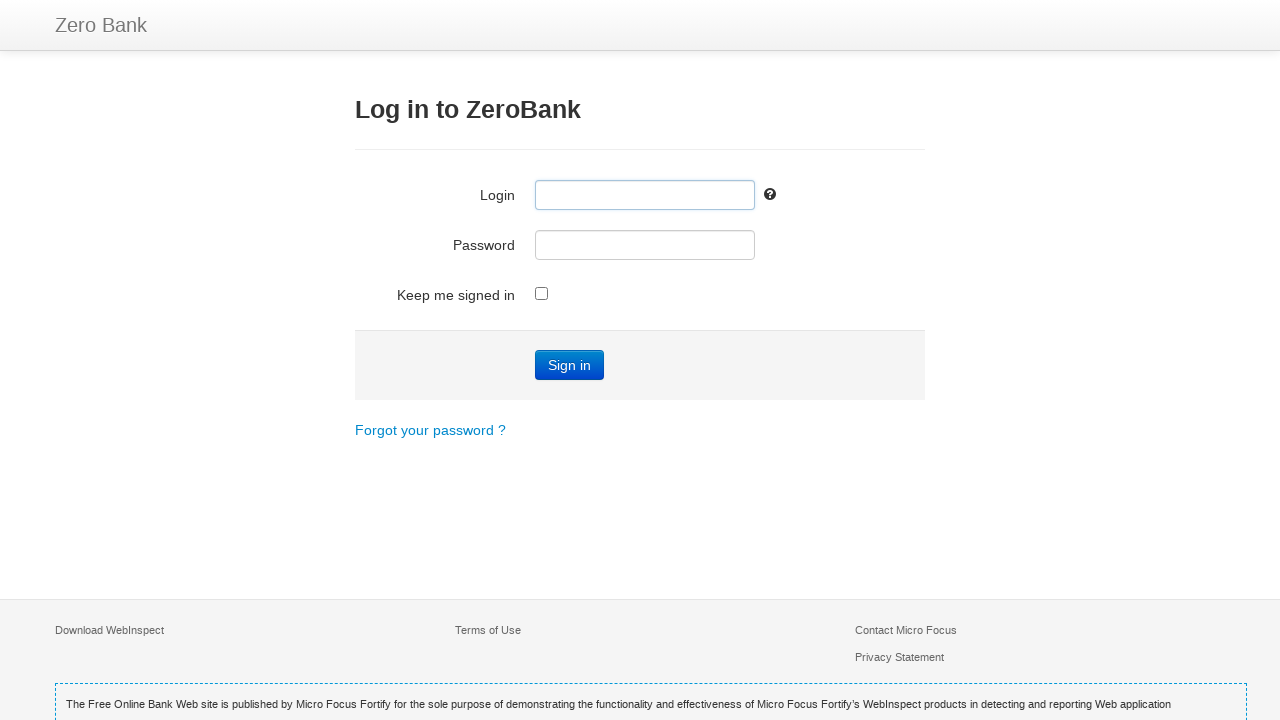

Located h3 header element
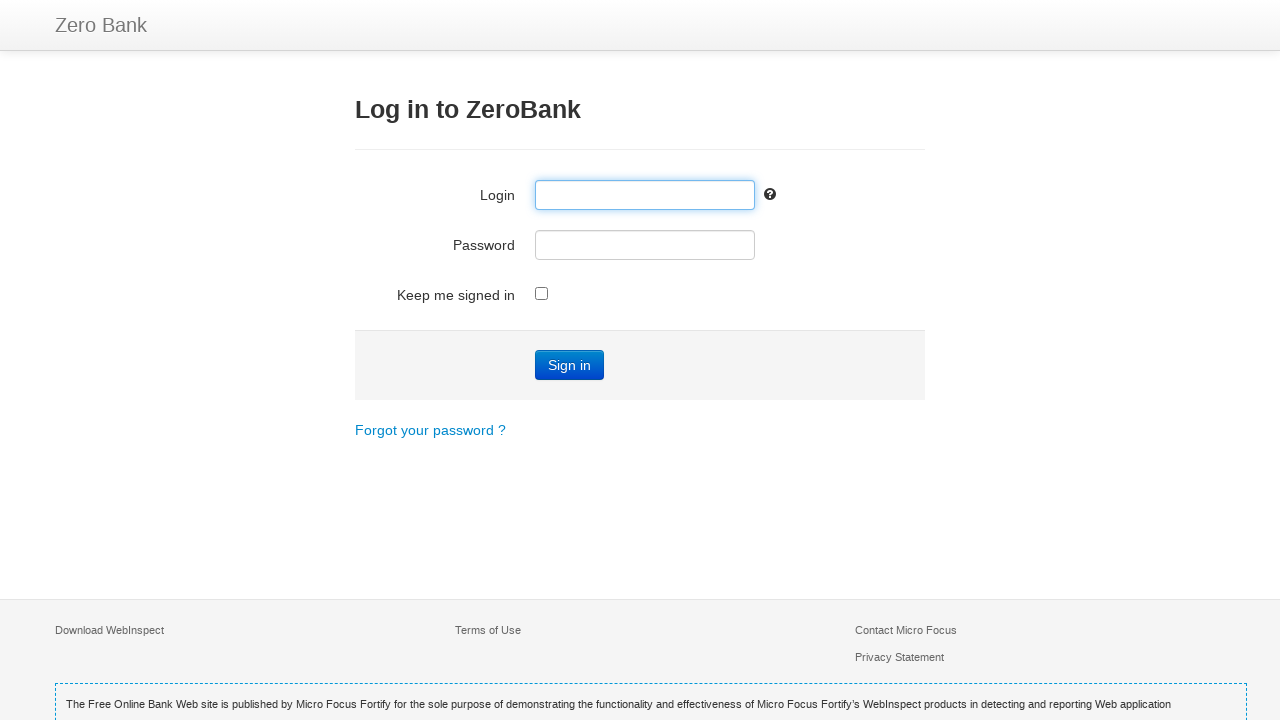

Retrieved header text: 'Log in to ZeroBank'
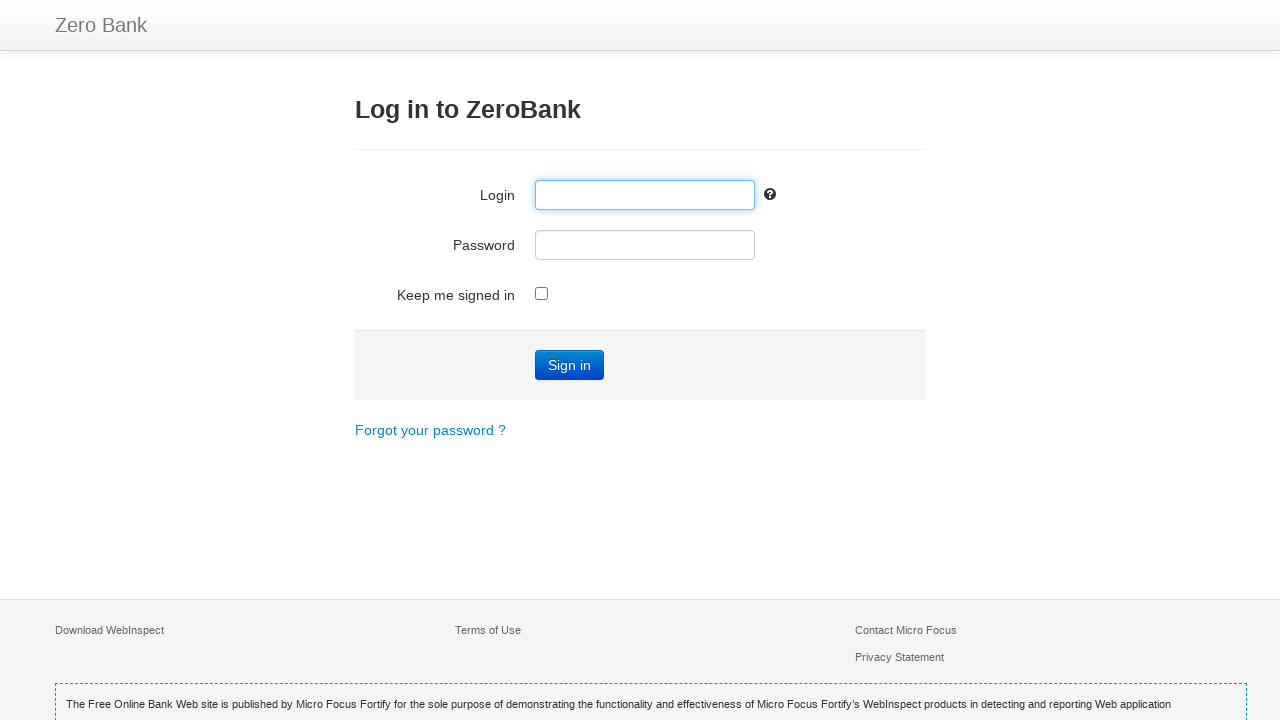

Verified header text is 'Log in to ZeroBank'
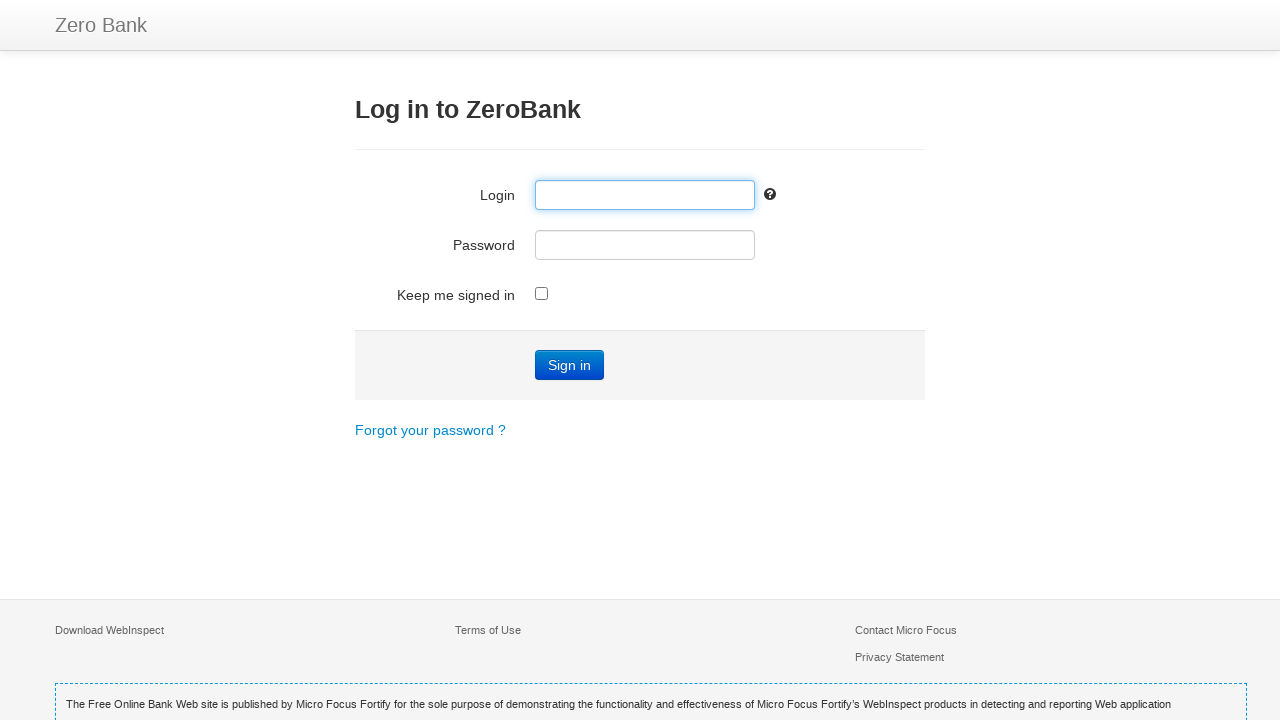

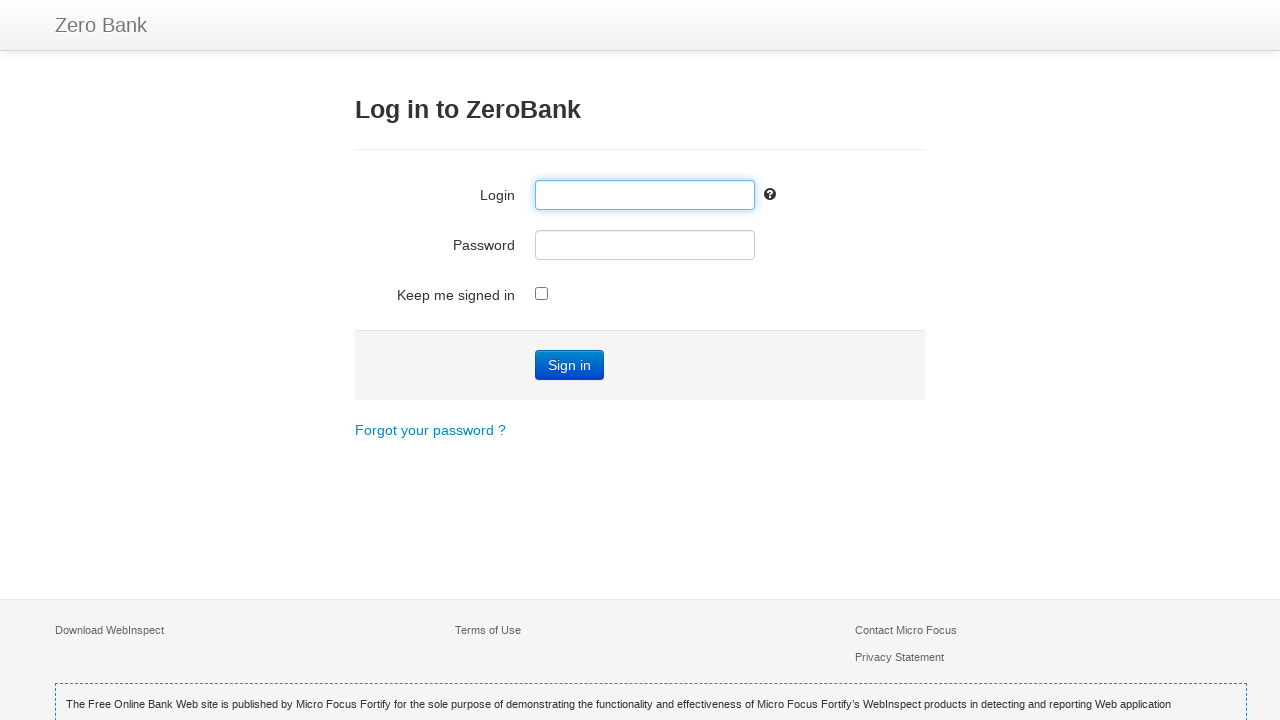